Tests the dynamic controls page by clicking the Enable button and verifying that a previously disabled input field becomes enabled

Starting URL: http://the-internet.herokuapp.com/dynamic_controls

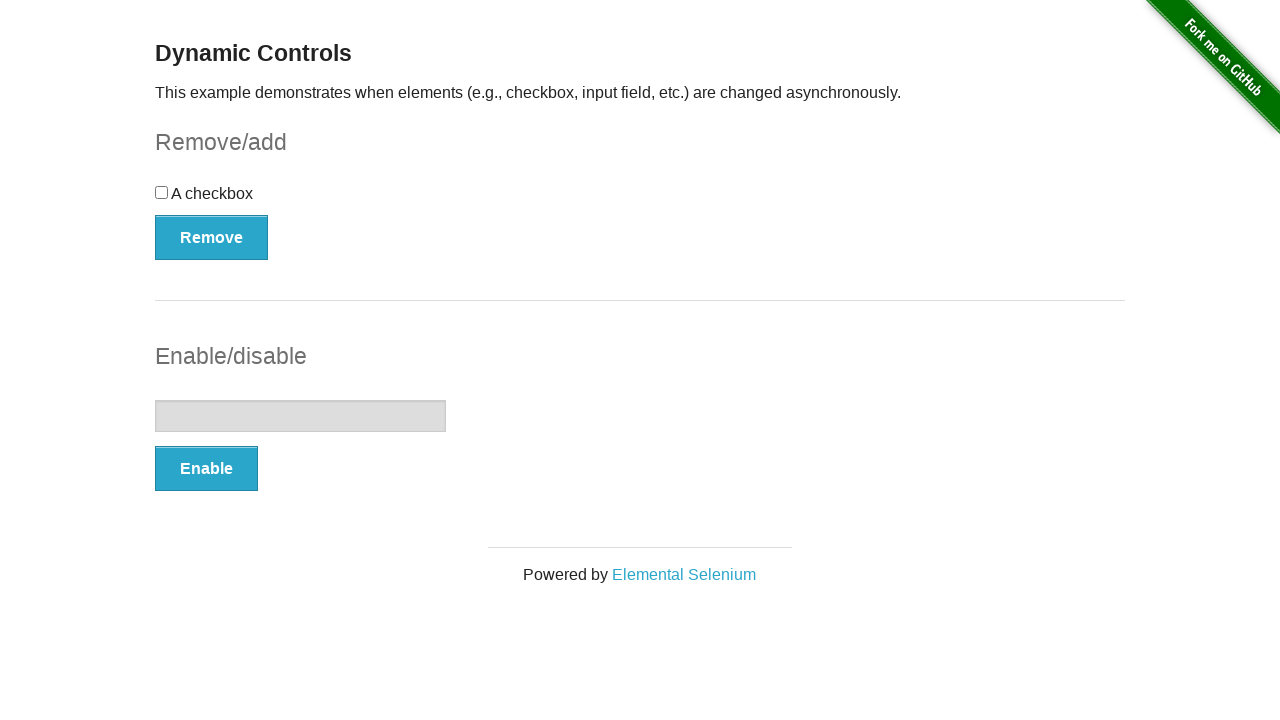

Navigated to dynamic controls page
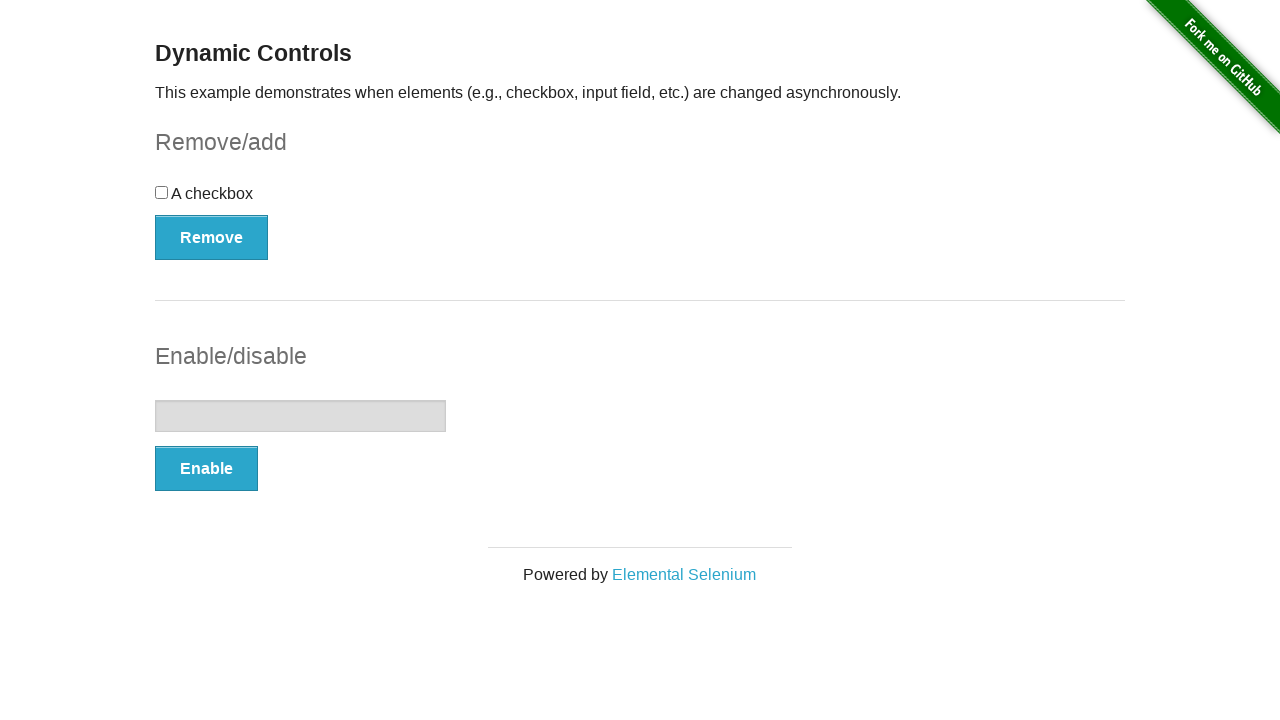

Located the input field
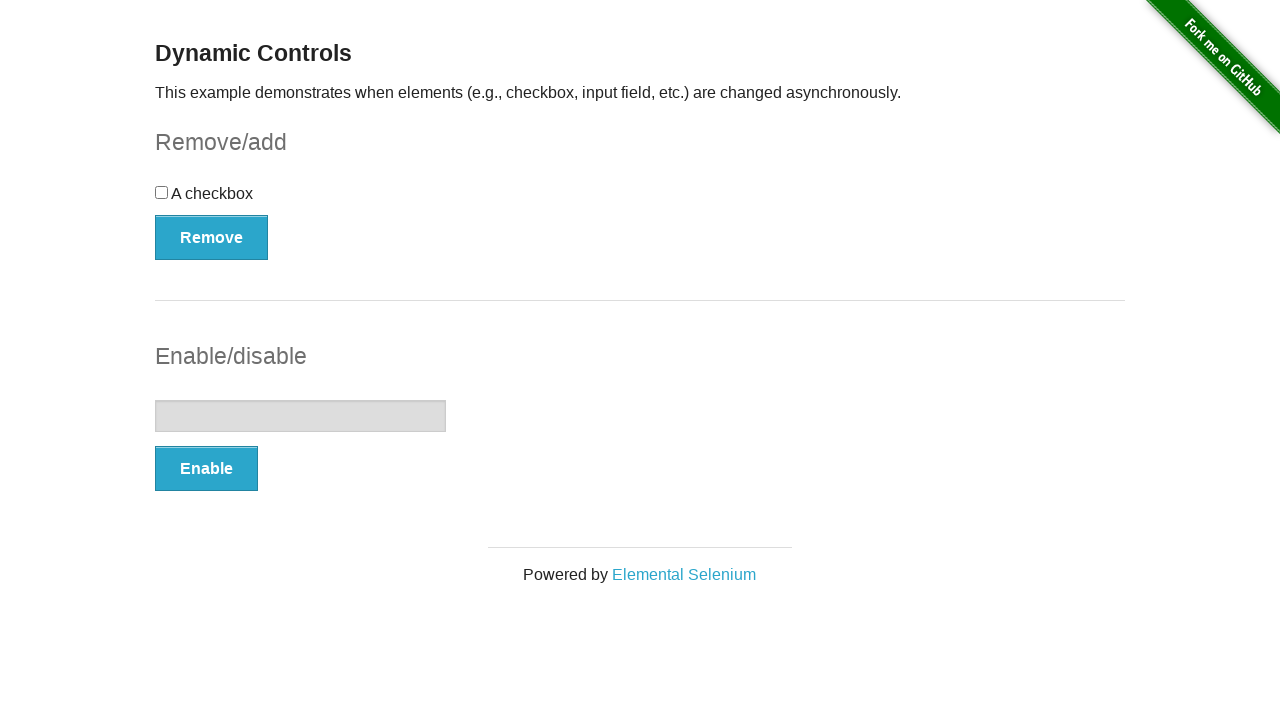

Verified that input field is initially disabled
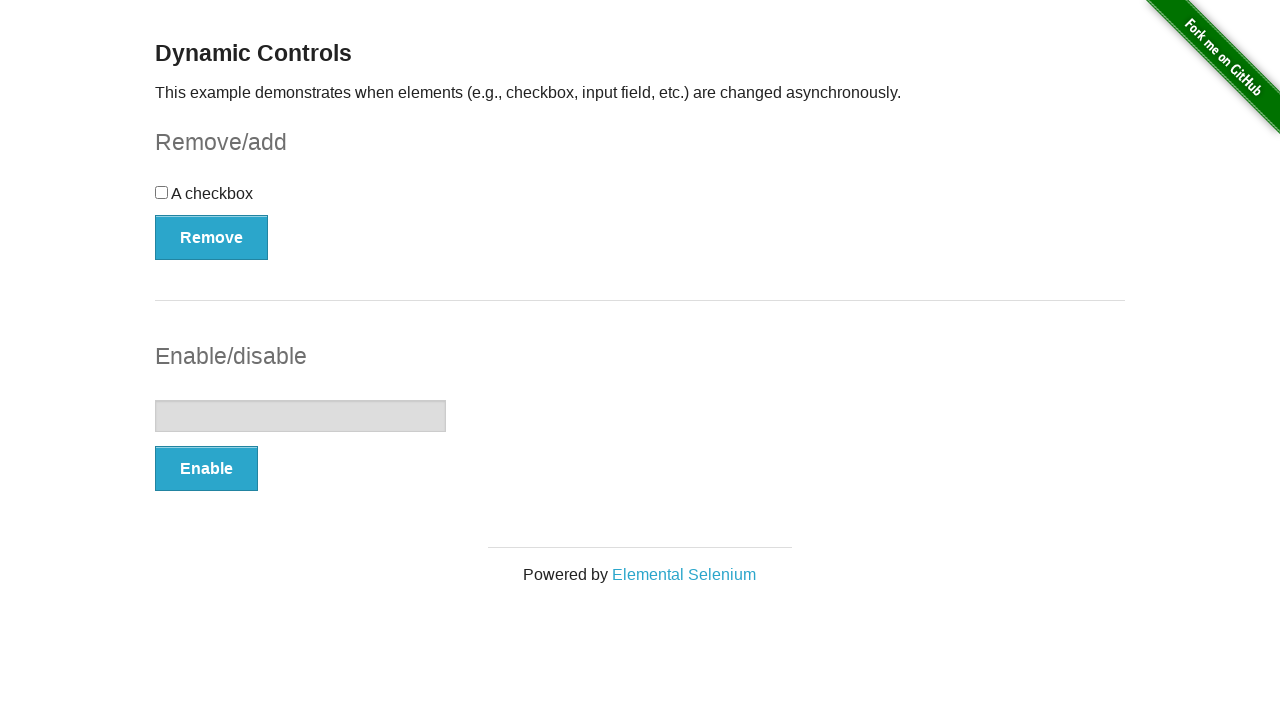

Clicked the Enable button at (206, 469) on #input-example > button
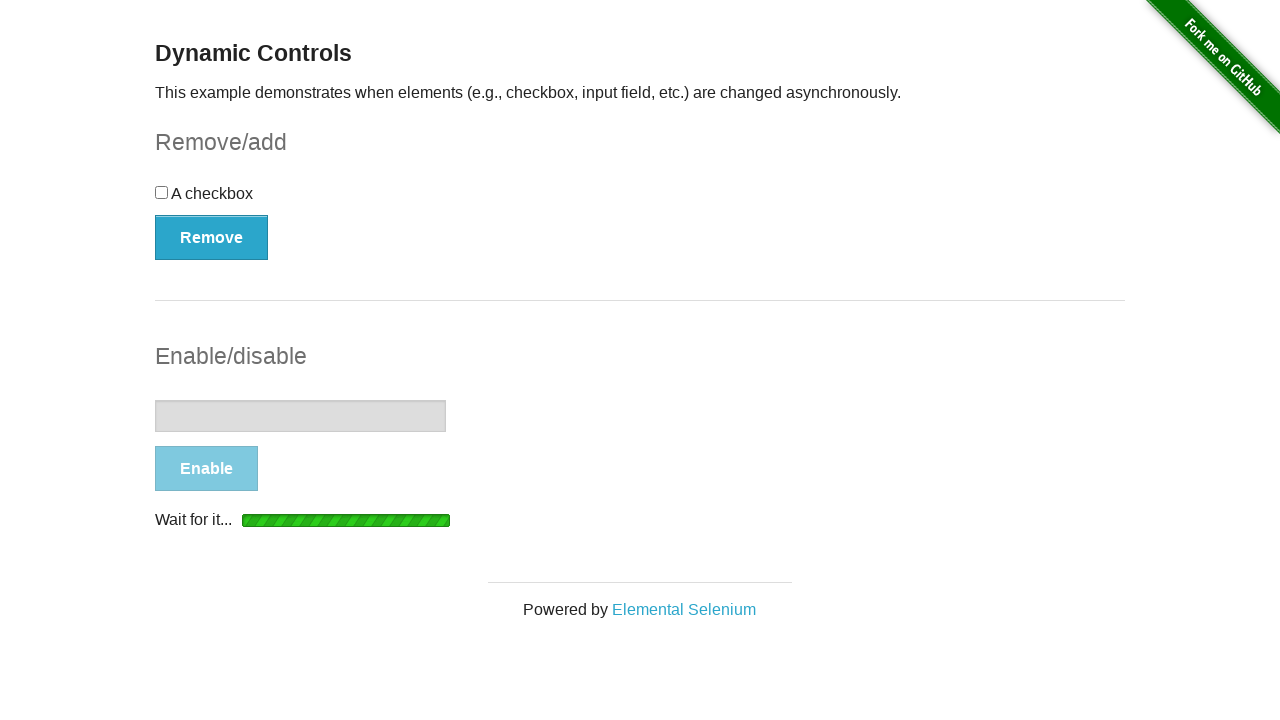

Waited for input field to become enabled
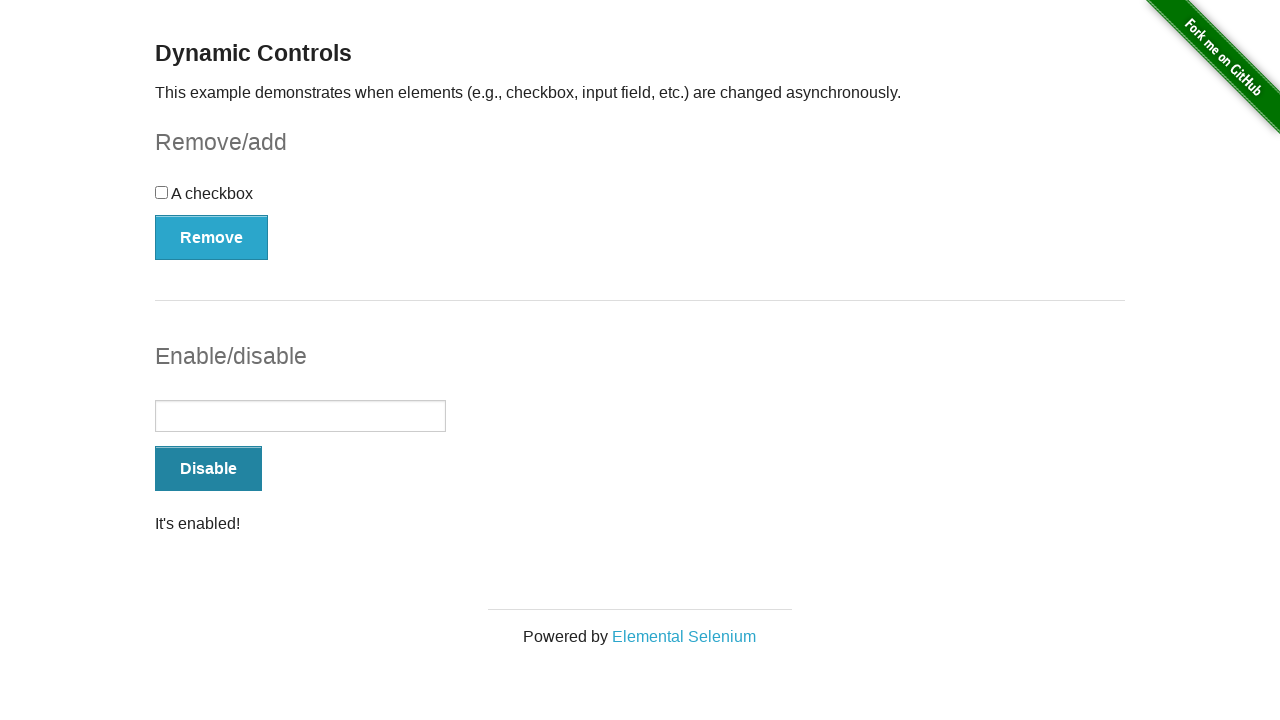

Verified that input field is now enabled
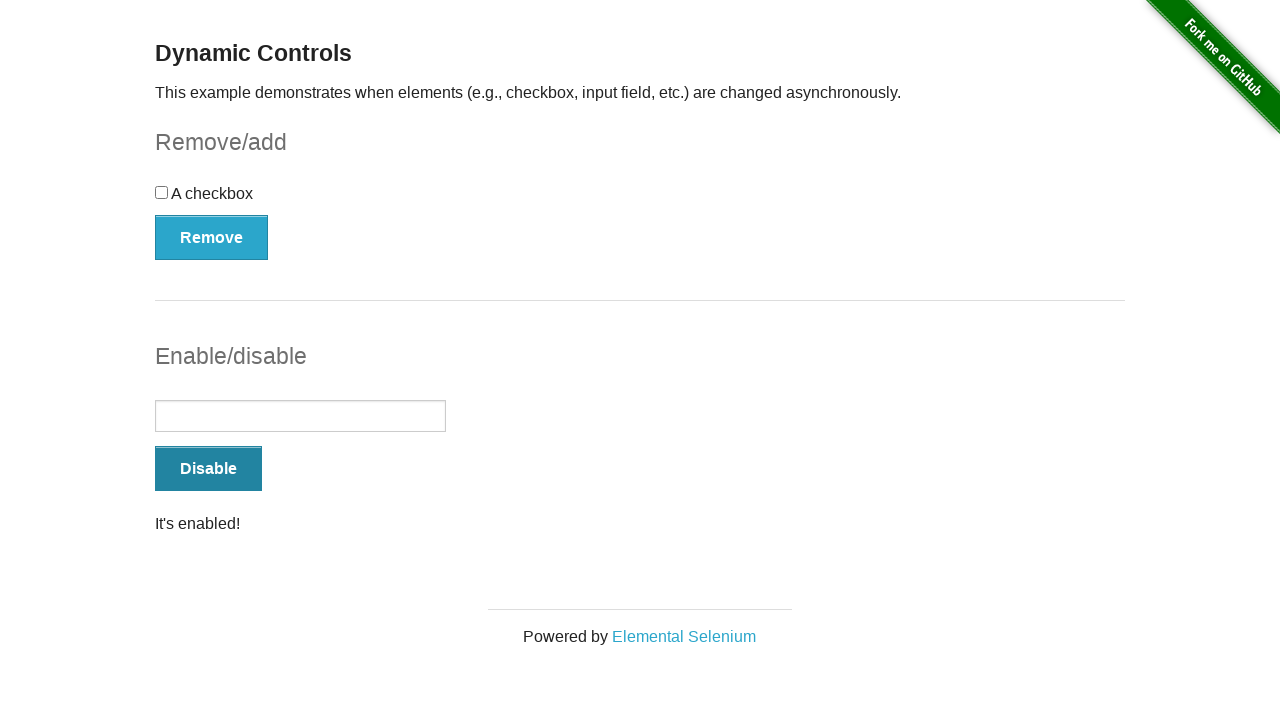

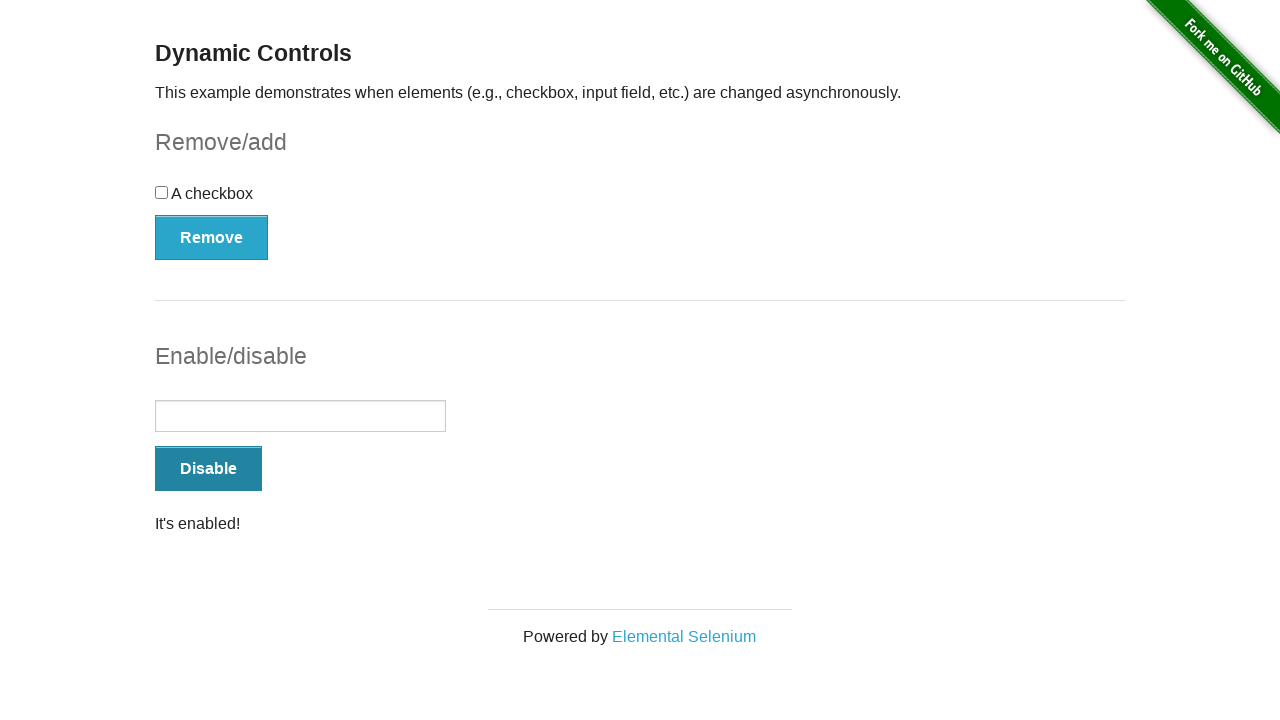